Tests JavaScript prompt alert handling by clicking a button to trigger a prompt, entering text into the prompt, accepting it, and verifying the result text is displayed

Starting URL: https://the-internet.herokuapp.com/javascript_alerts

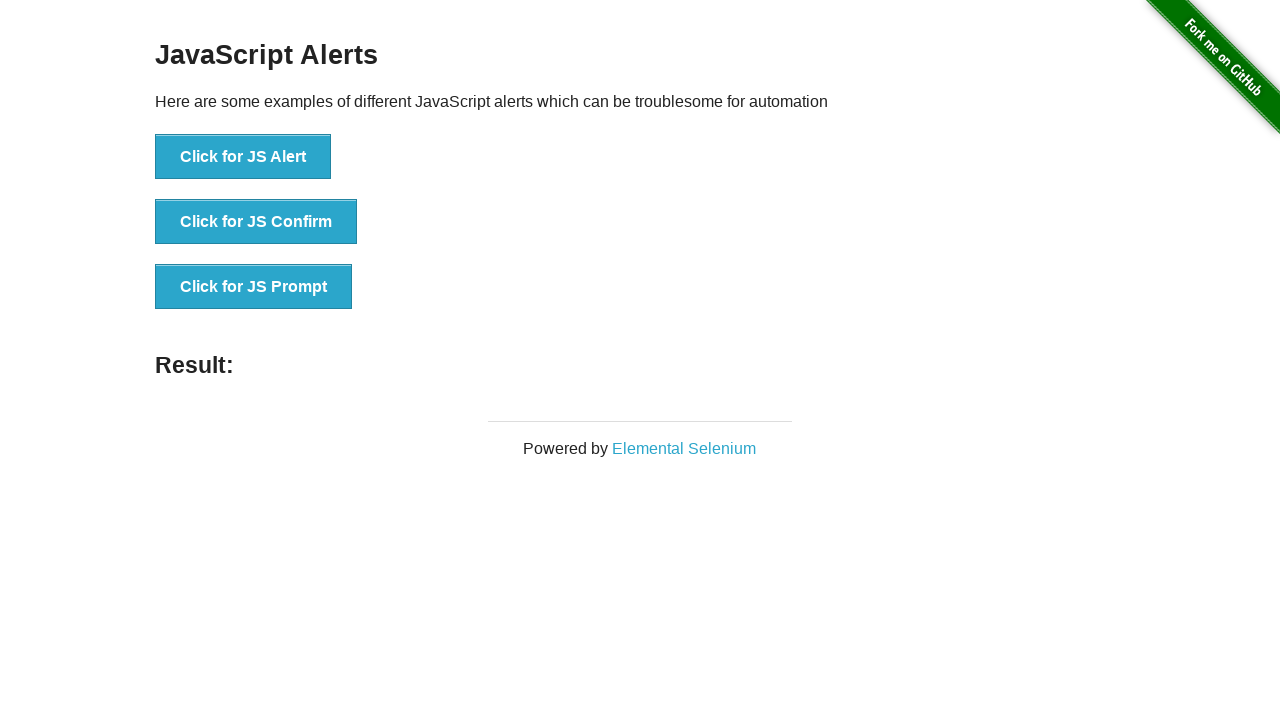

Clicked button to trigger JS Prompt at (254, 287) on xpath=//button[text()='Click for JS Prompt']
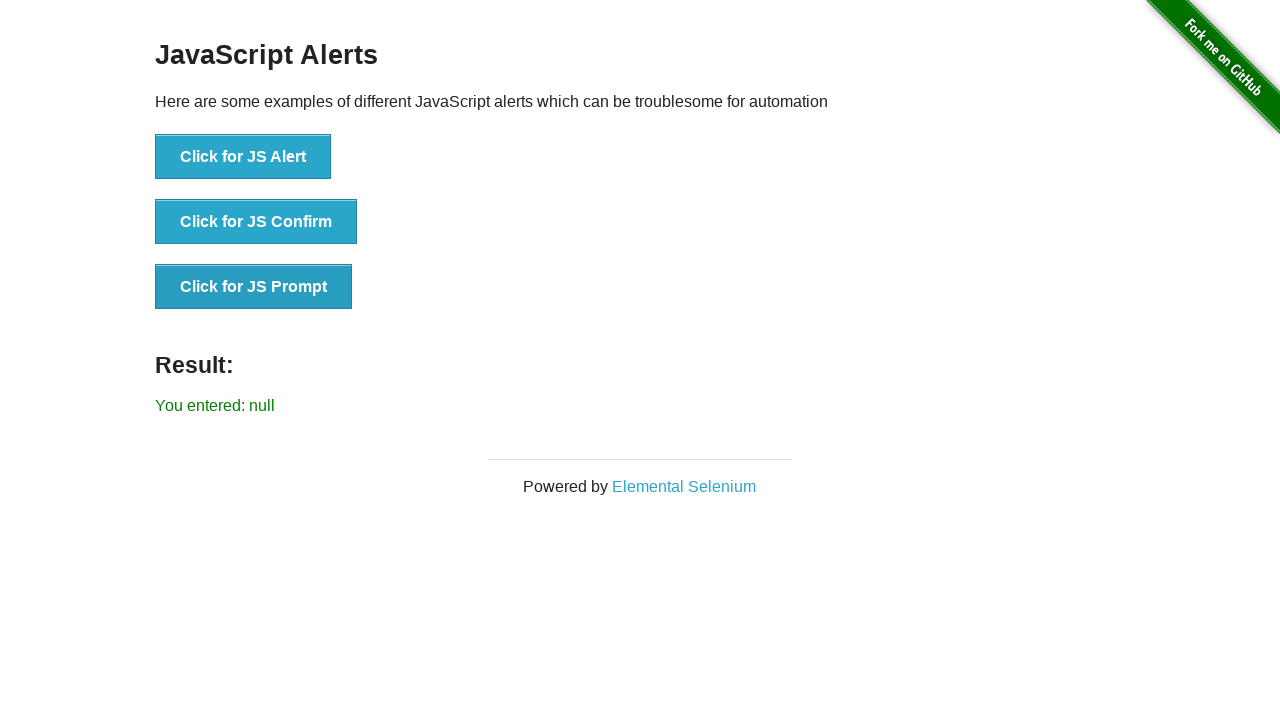

Set up dialog handler to accept prompts with 'I am meem'
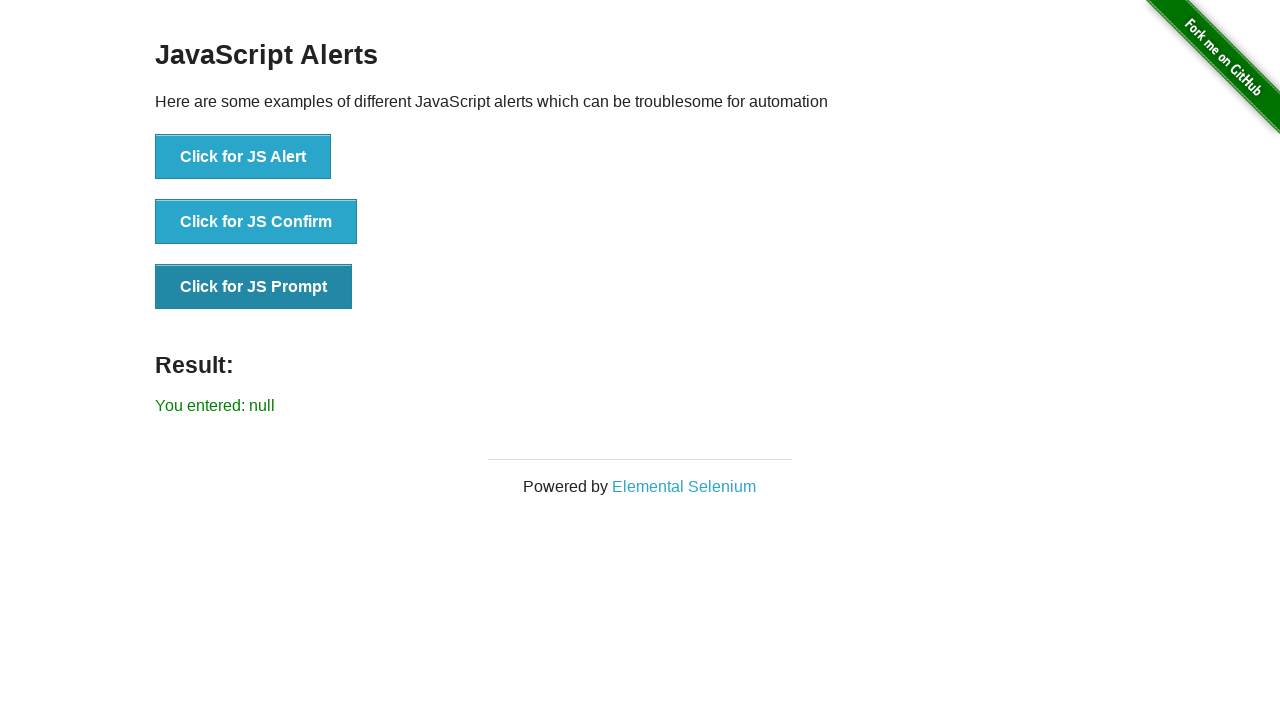

Set up one-time dialog handler to accept with 'Hello from Playwright'
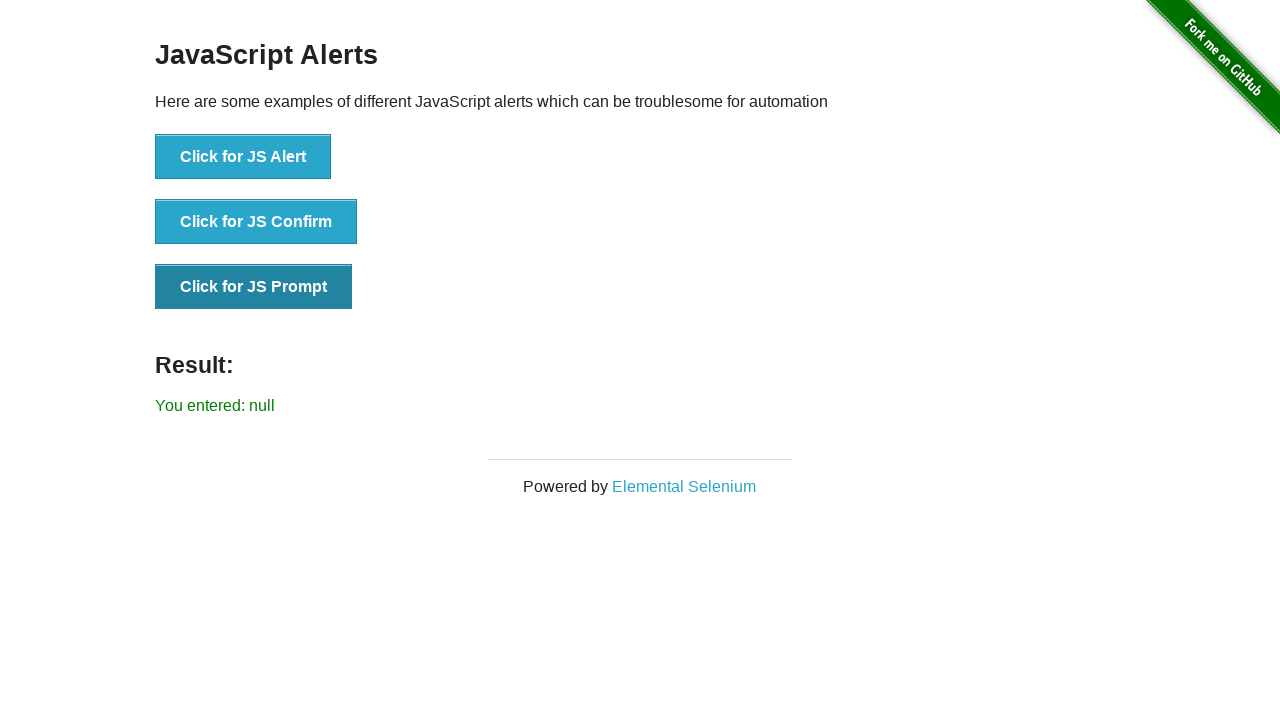

Clicked button to trigger JS Prompt after setting up dialog handler at (254, 287) on xpath=//button[text()='Click for JS Prompt']
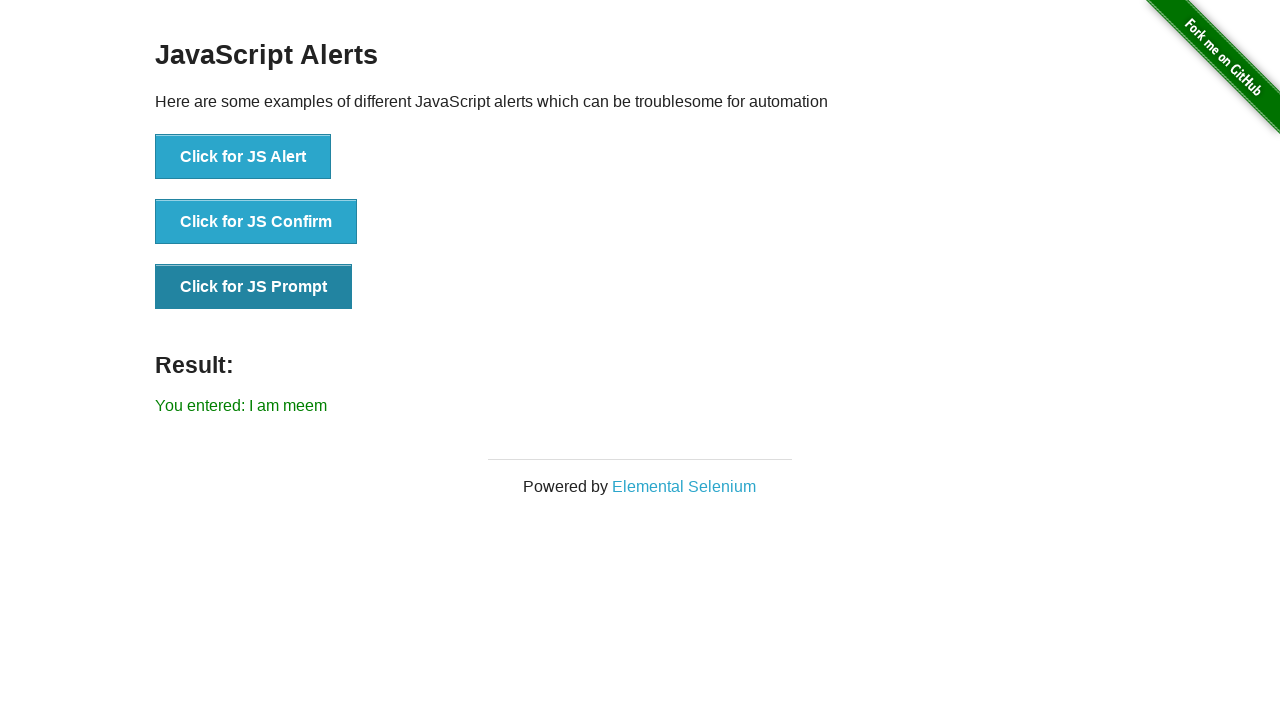

Waited for result element to appear
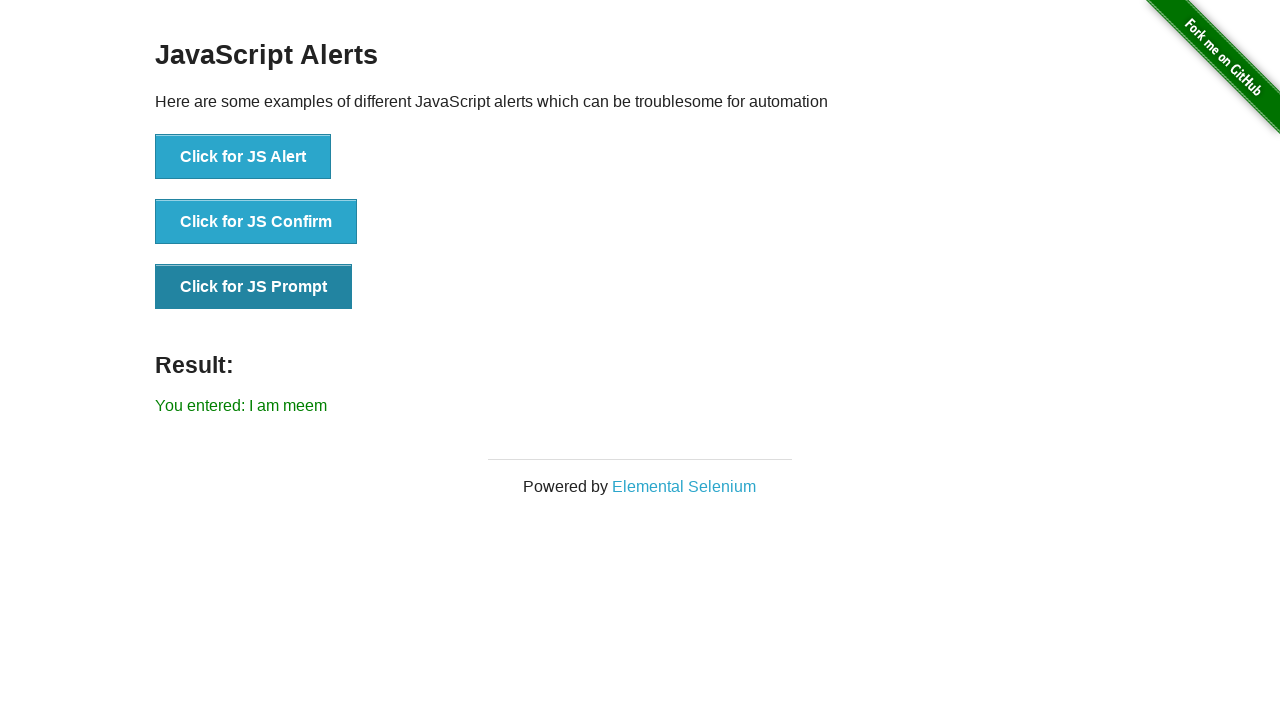

Retrieved result text: You entered: I am meem
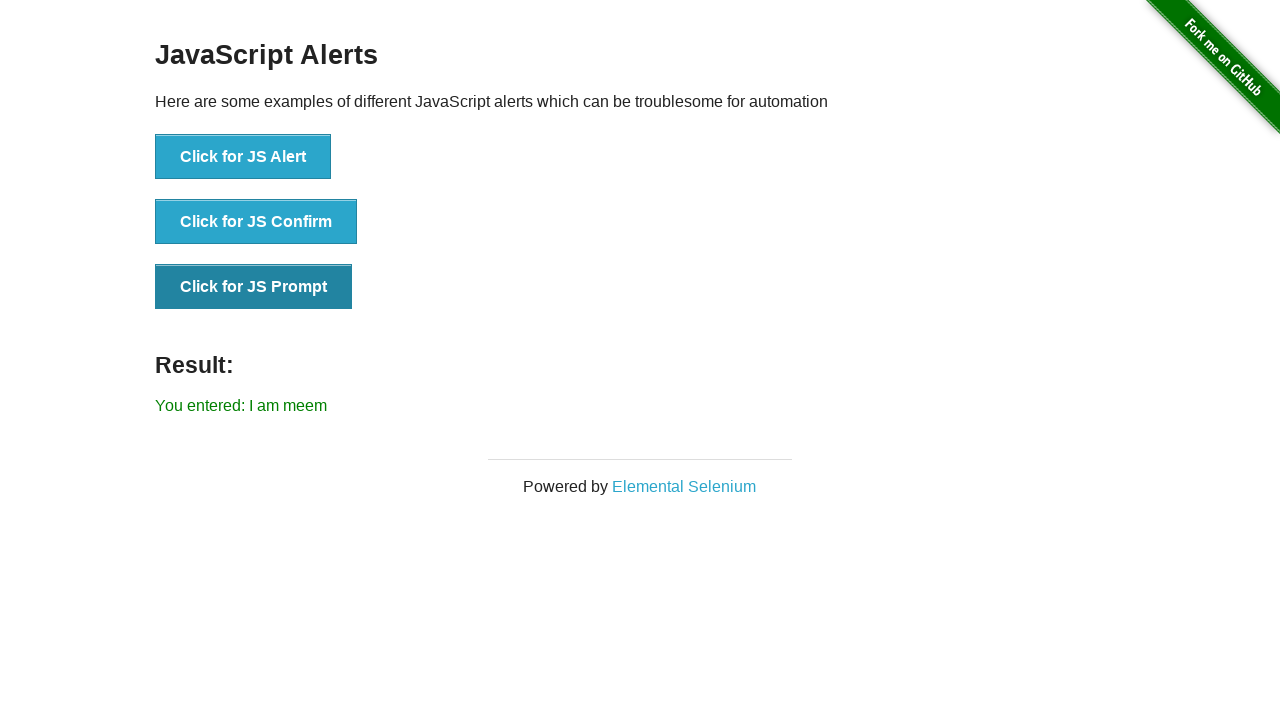

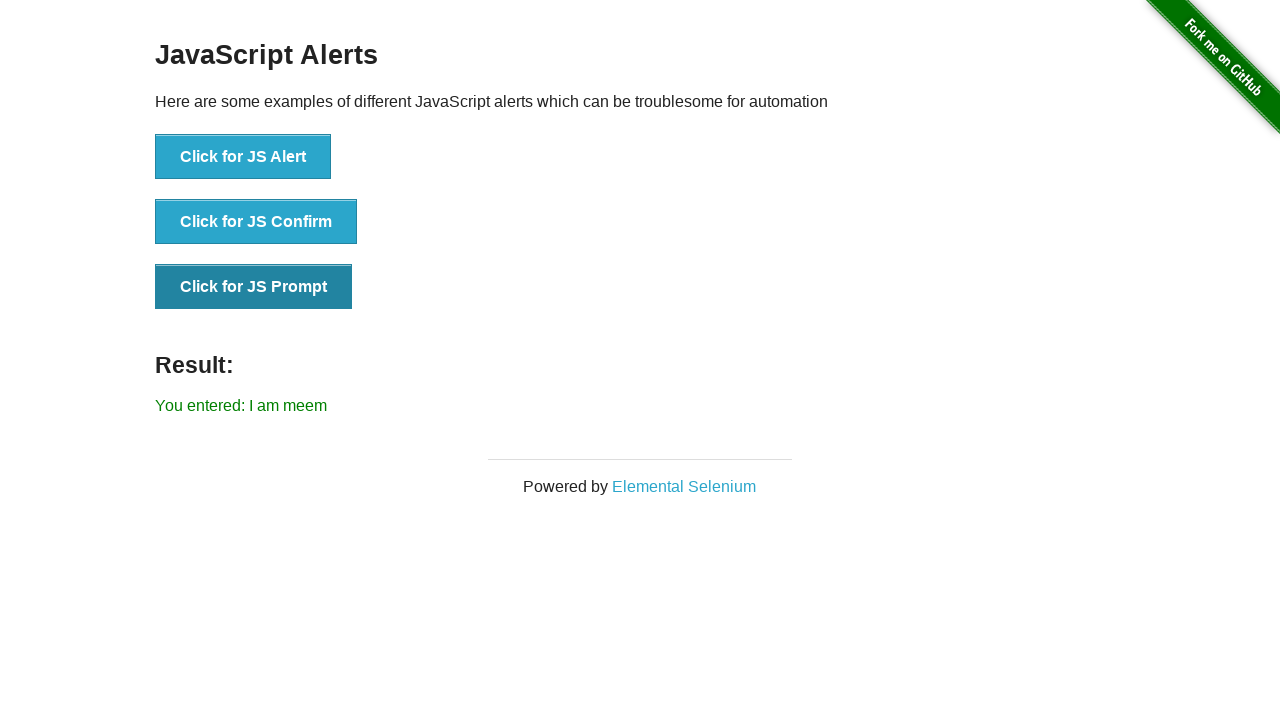